Tests various button interactions on a demo page including clicking buttons, checking if buttons are disabled, and getting button locations

Starting URL: https://www.leafground.com/button.xhtml

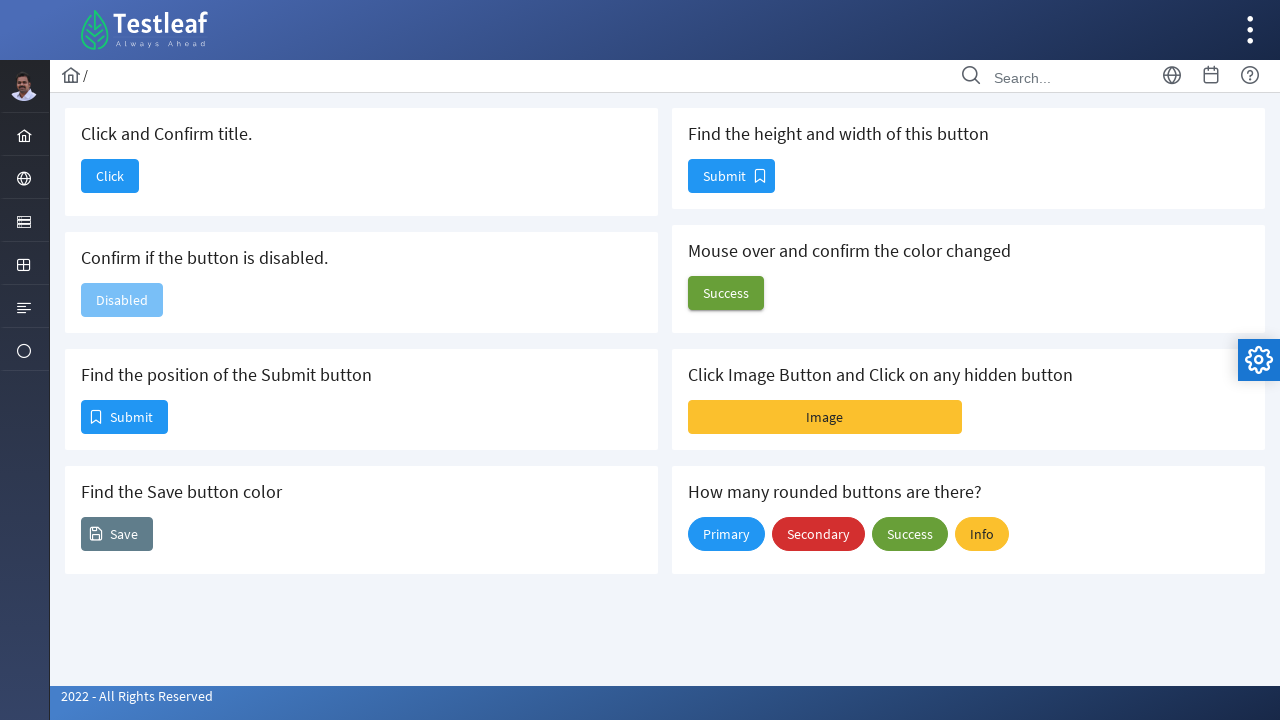

Clicked the first button in the card at (110, 176) on xpath=//div[@class='card']/button
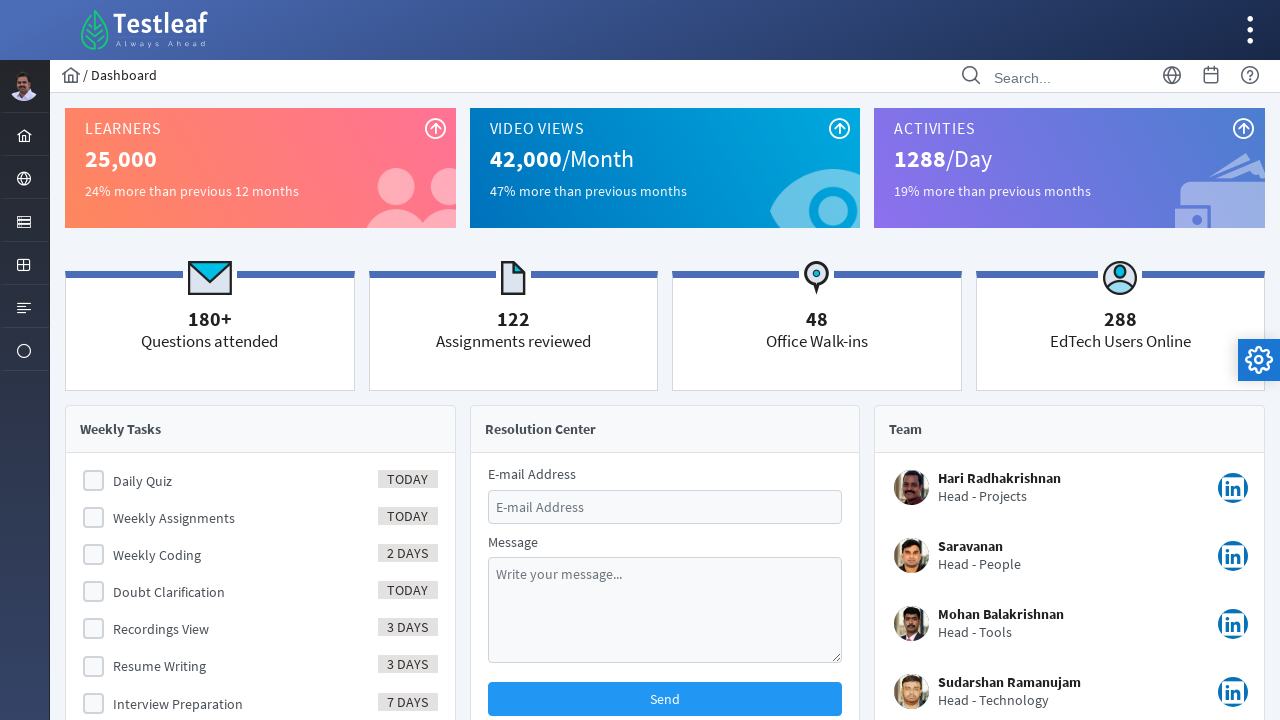

Waited for page load to complete
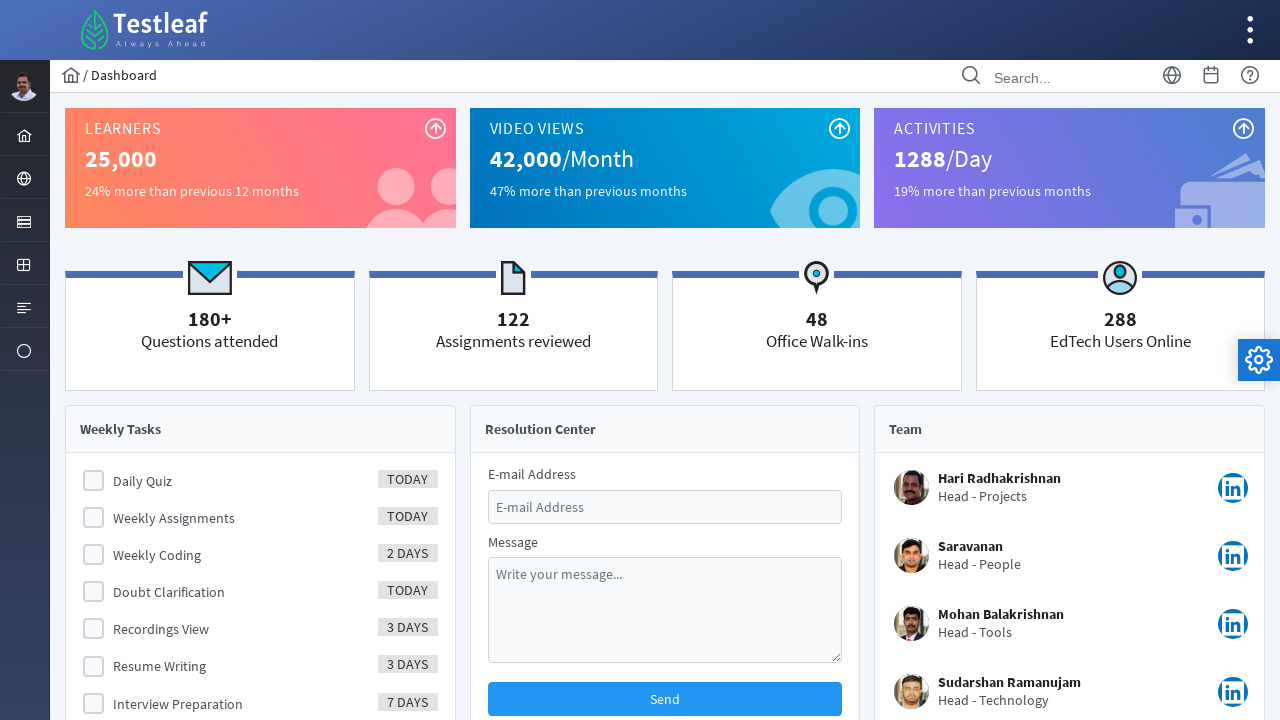

Verified that page title contains 'Dashboard'
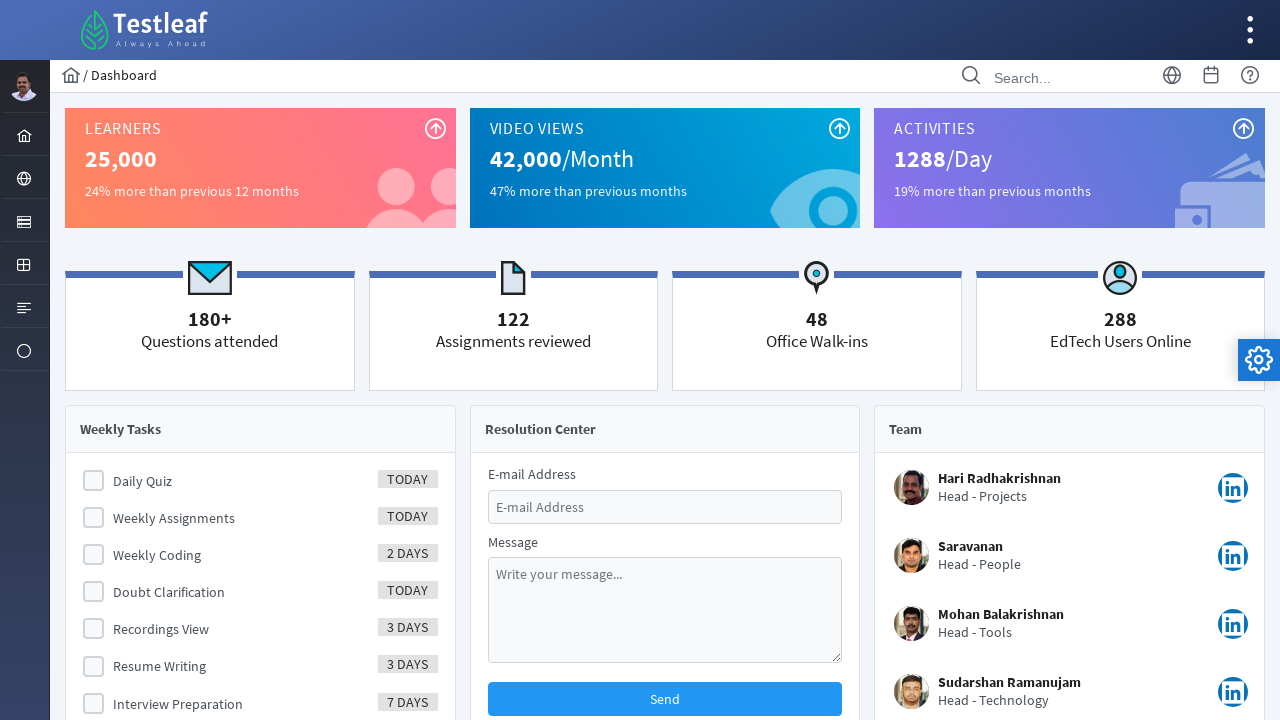

Navigated back to the button page
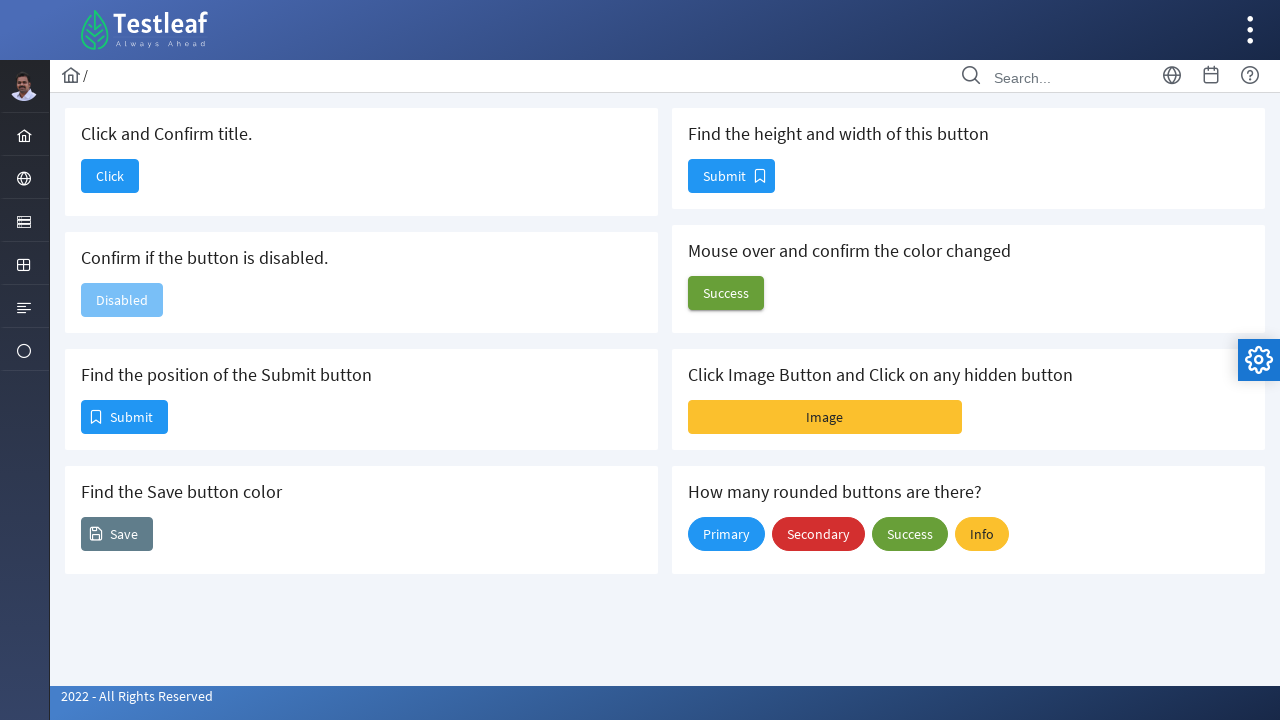

Waited for button page to load completely
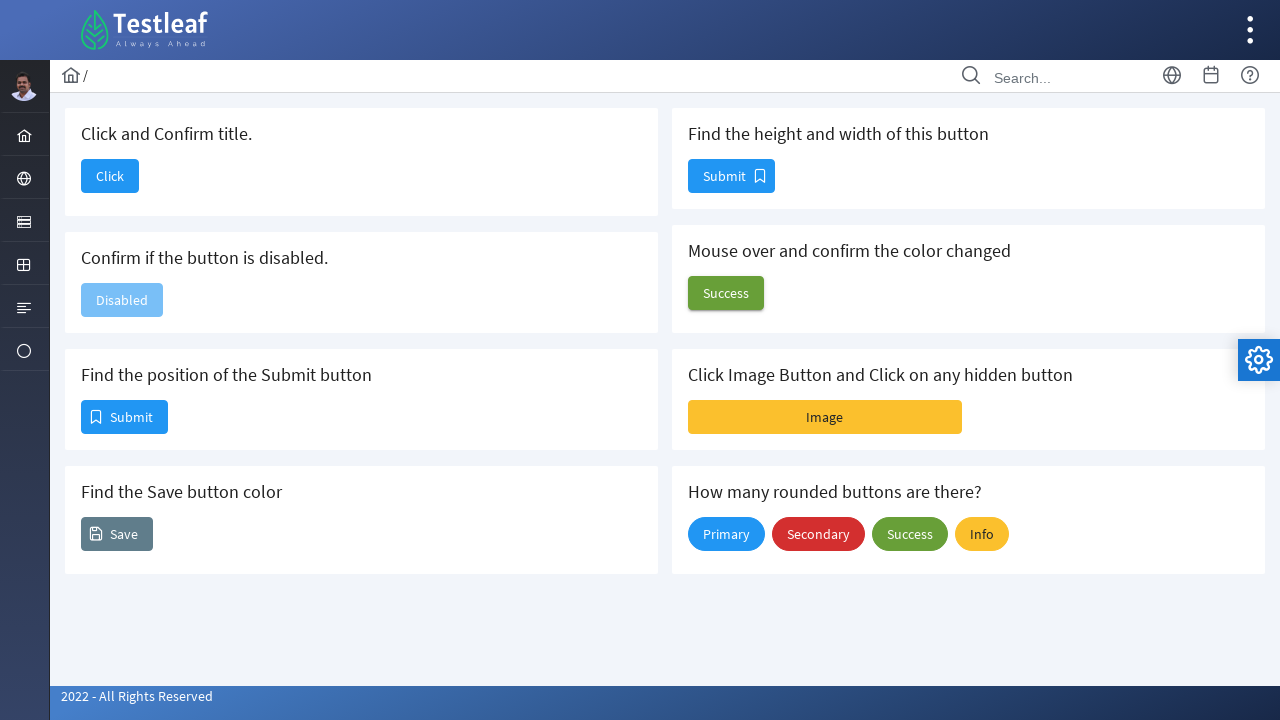

Located the disabled button element
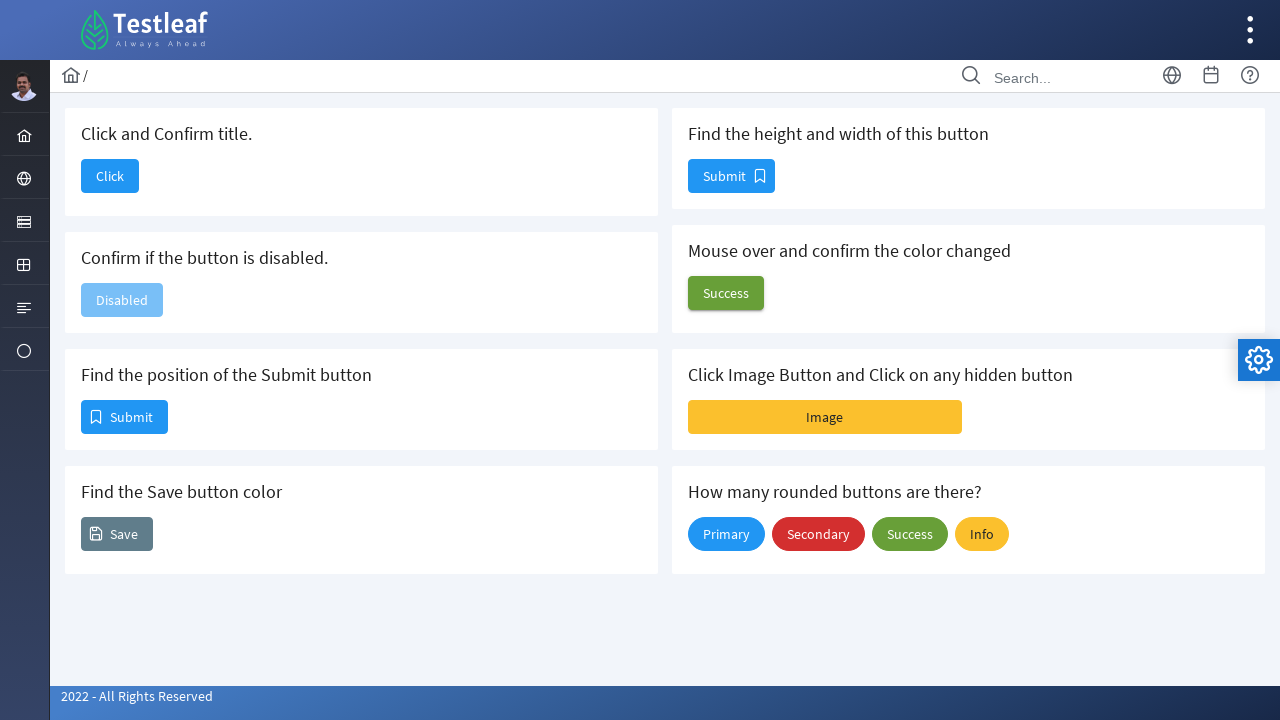

Checked if the button is disabled
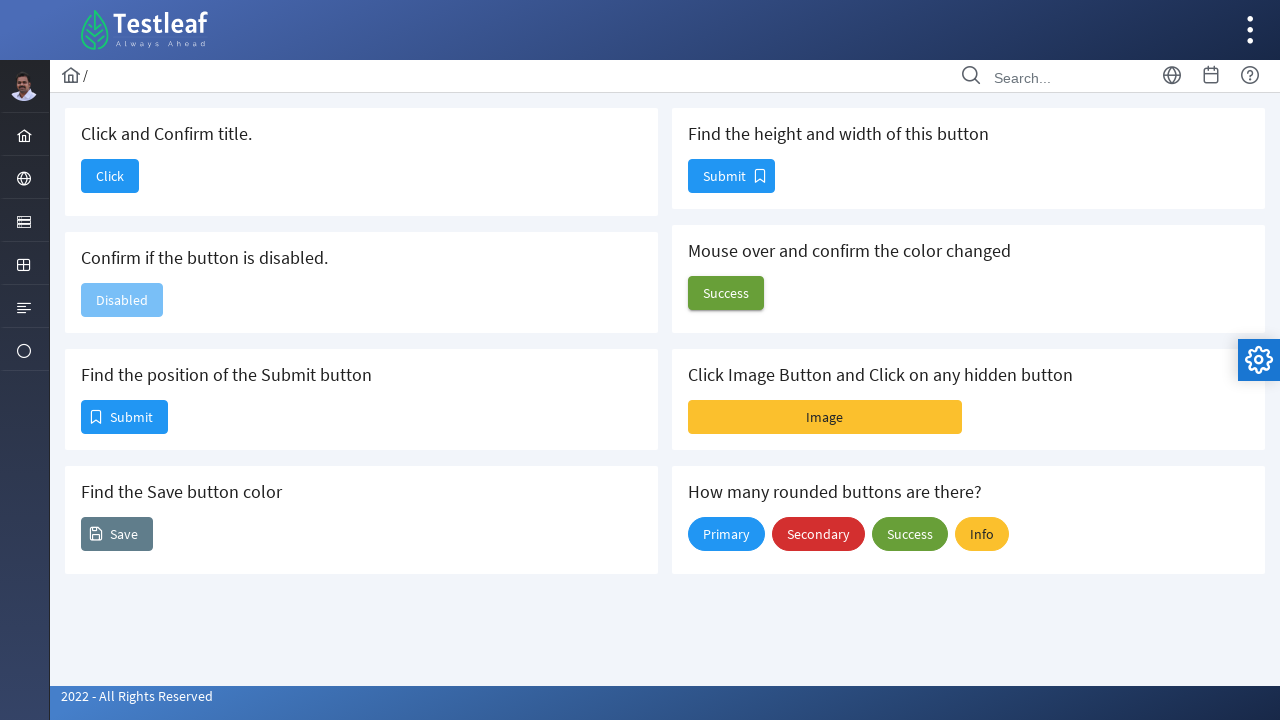

Verified that button is disabled
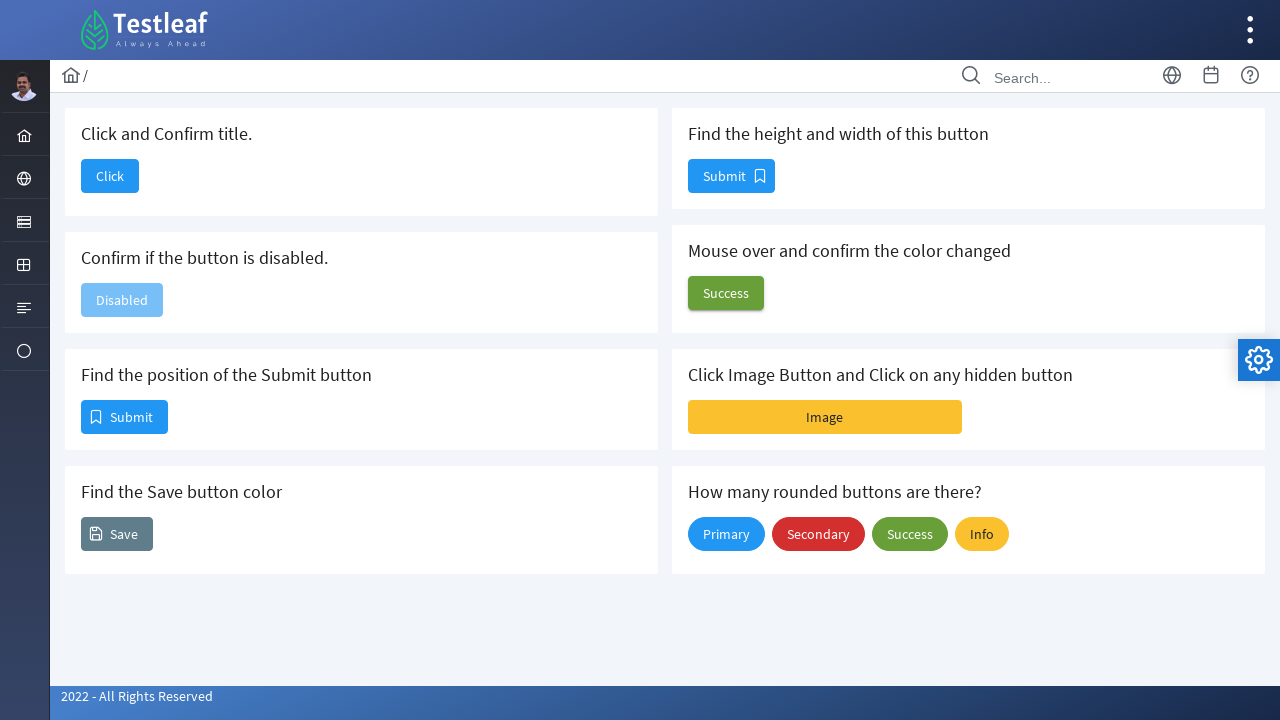

Located the submit button with bookmark icon
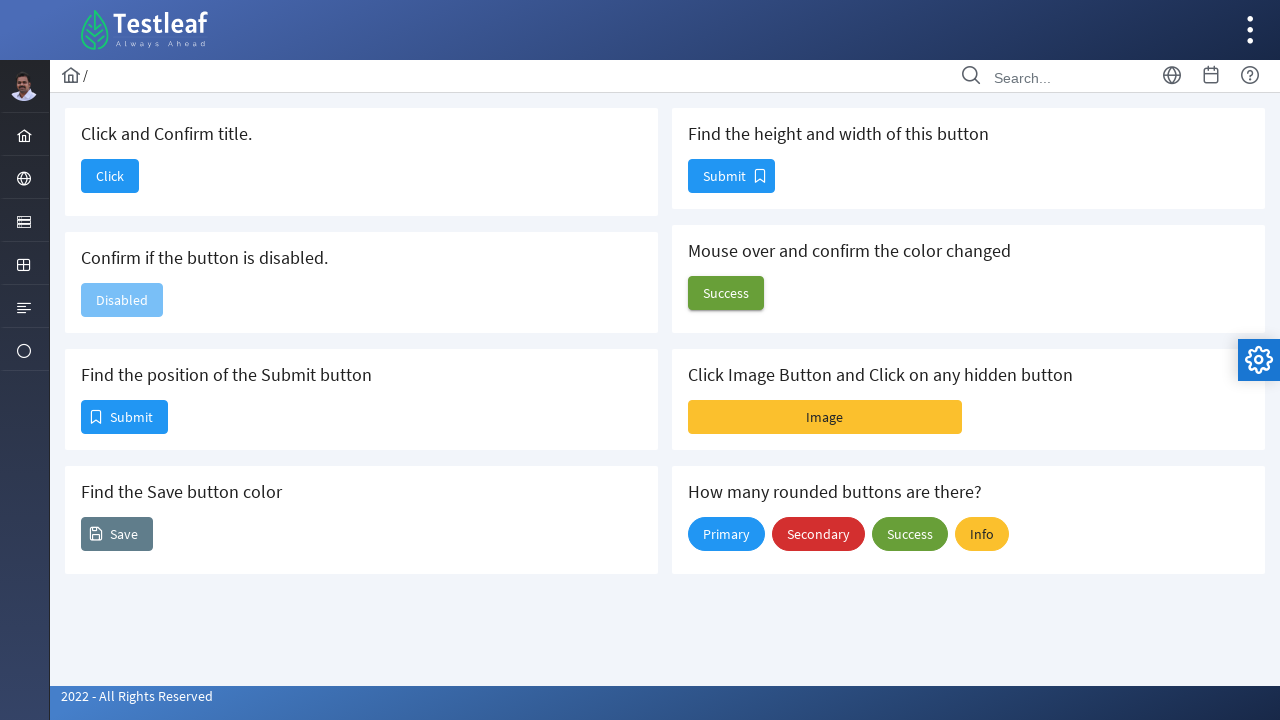

Retrieved bounding box coordinates of submit button
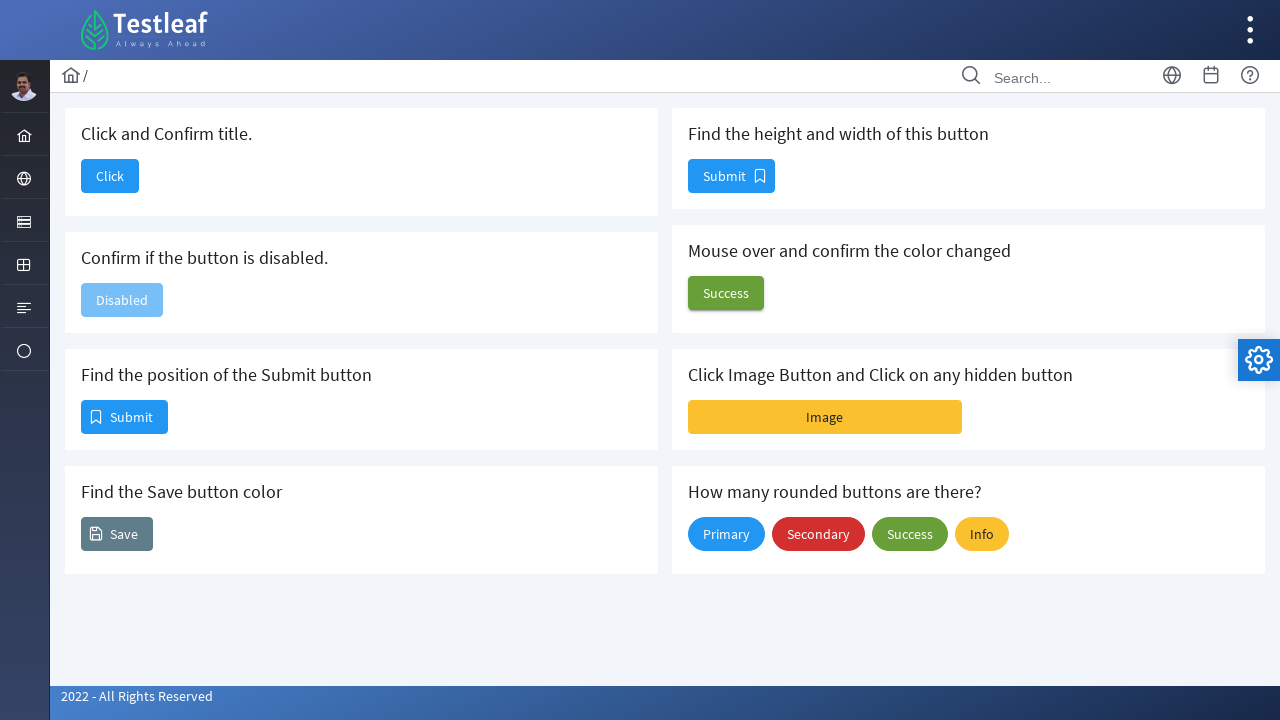

Printed submit button location: x=89, y=410
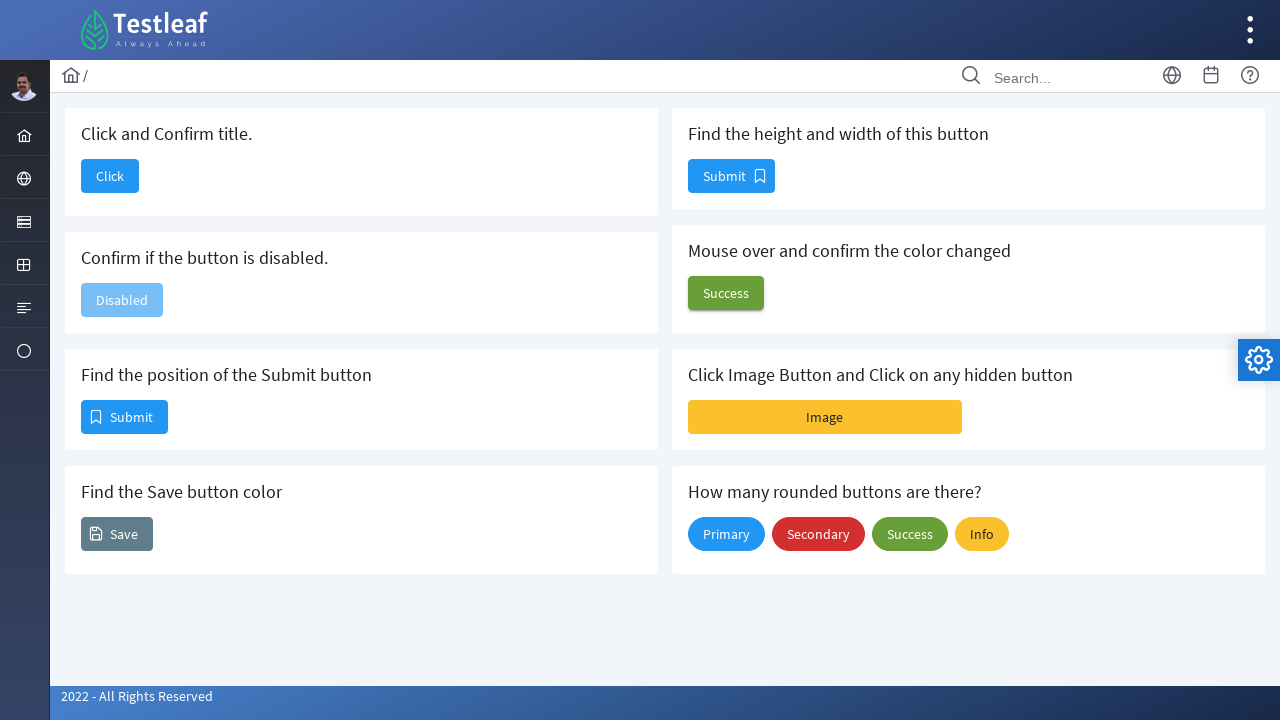

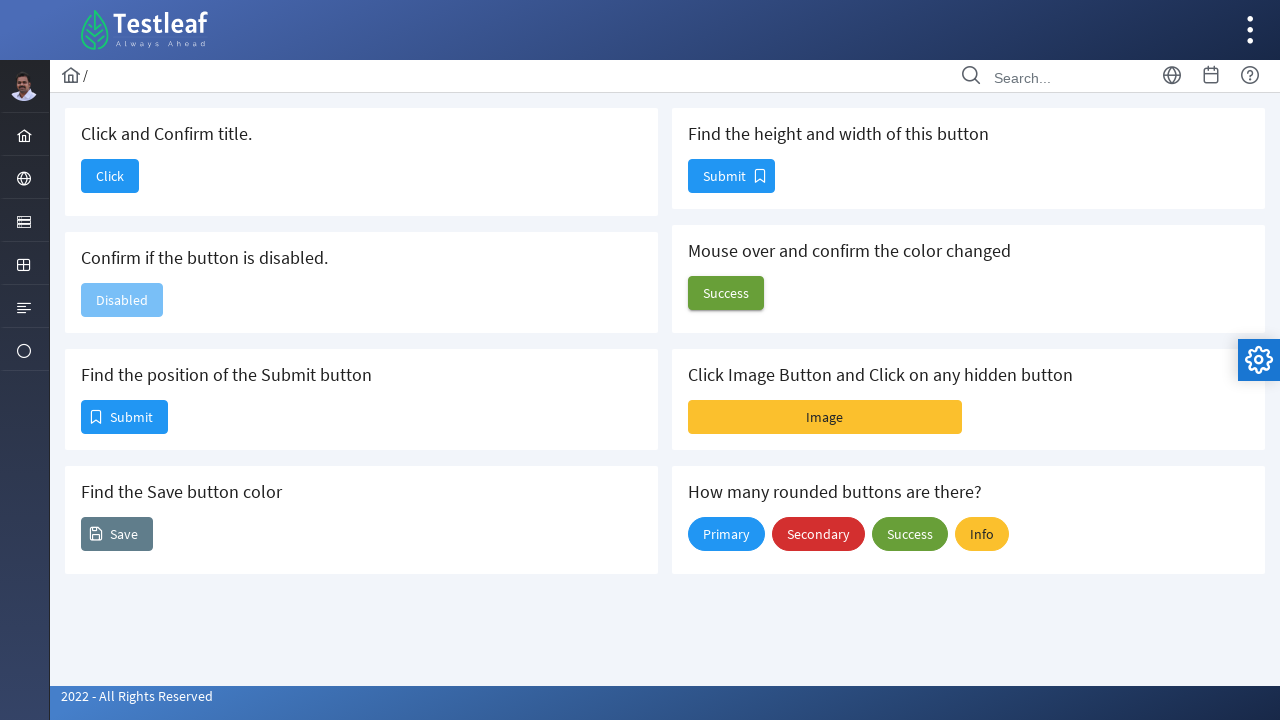